Tests scrolling to an element and then scrolling an additional 300 pixels vertically from that element's position.

Starting URL: https://crossbrowsertesting.github.io/selenium_example_page.html

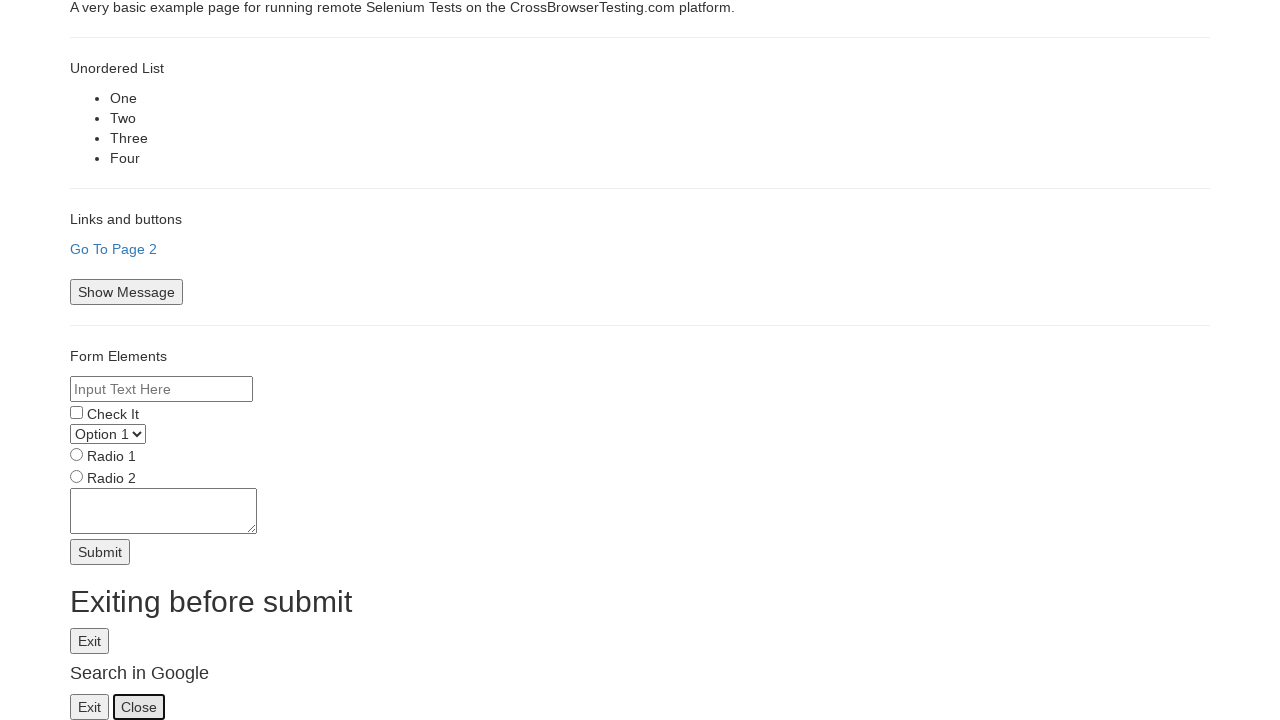

Set viewport size to 500x400
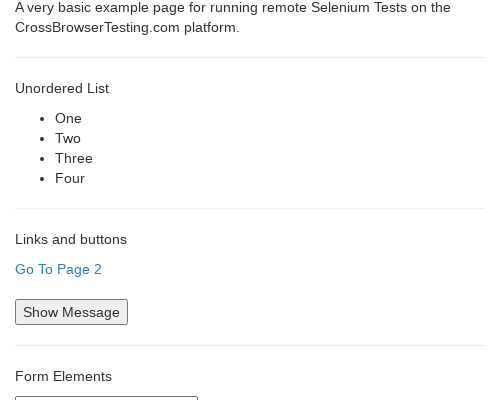

Located 'Go To Page 2' element
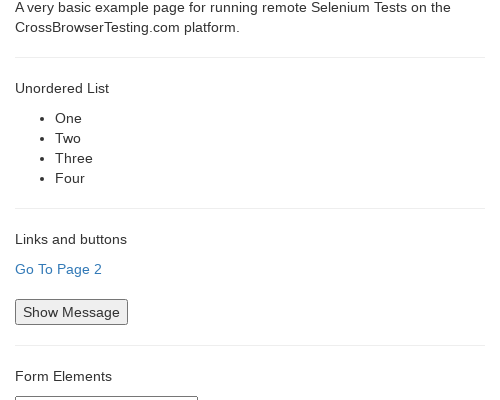

Scrolled to 'Go To Page 2' element
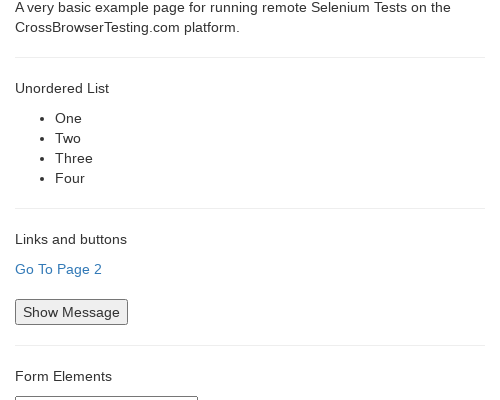

Scrolled an additional 300 pixels down from element position
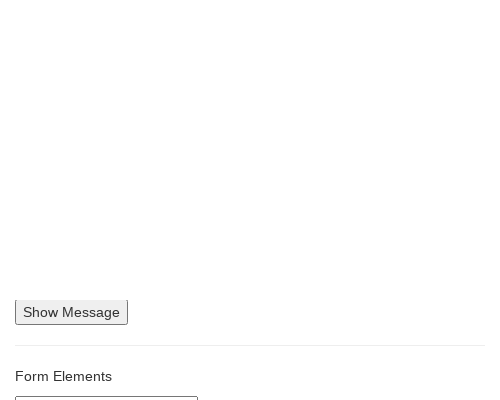

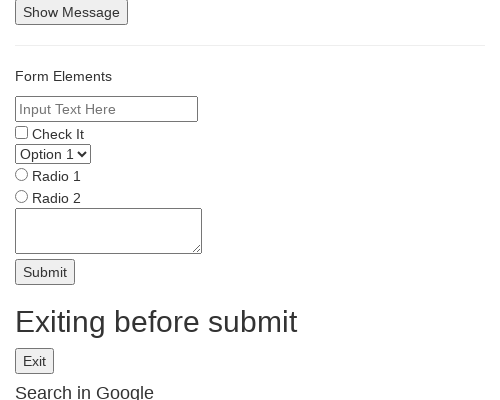